Tests DuckDuckGo search functionality by entering a search term and clicking submit, then verifying the page title contains the search term.

Starting URL: https://duckduckgo.com/

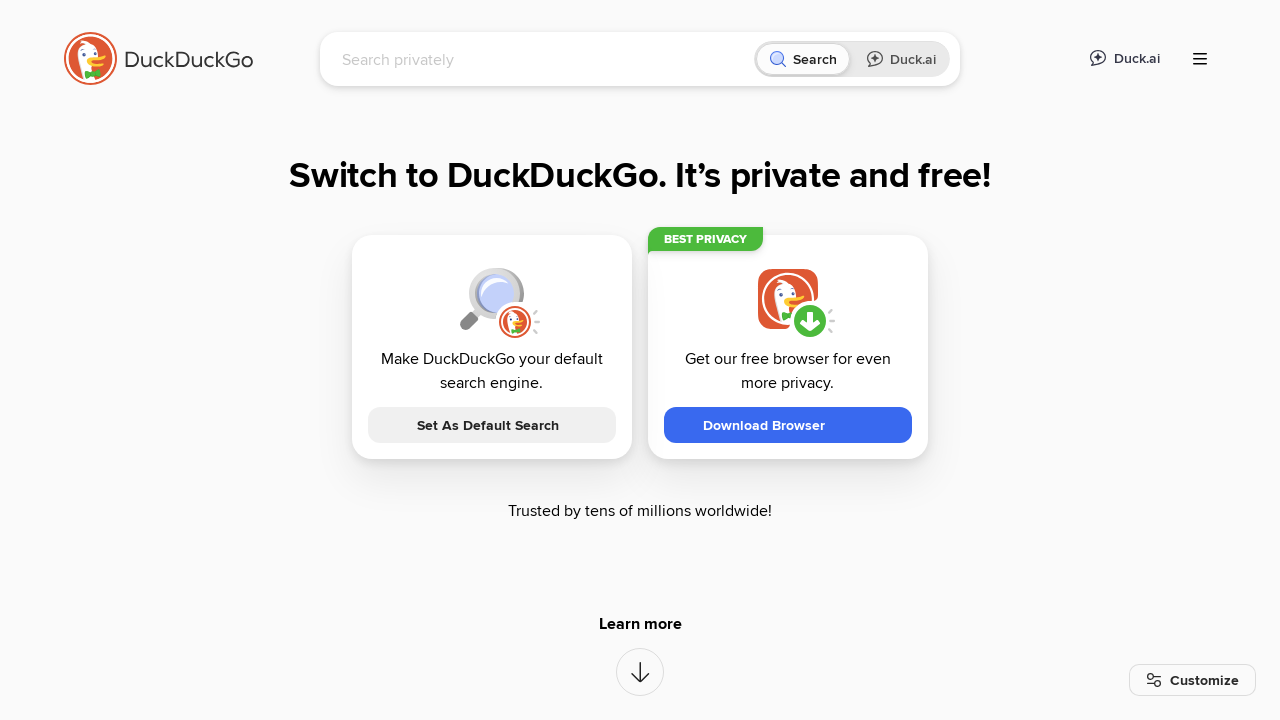

Filled search box with 'Selenium' on input[name='q']
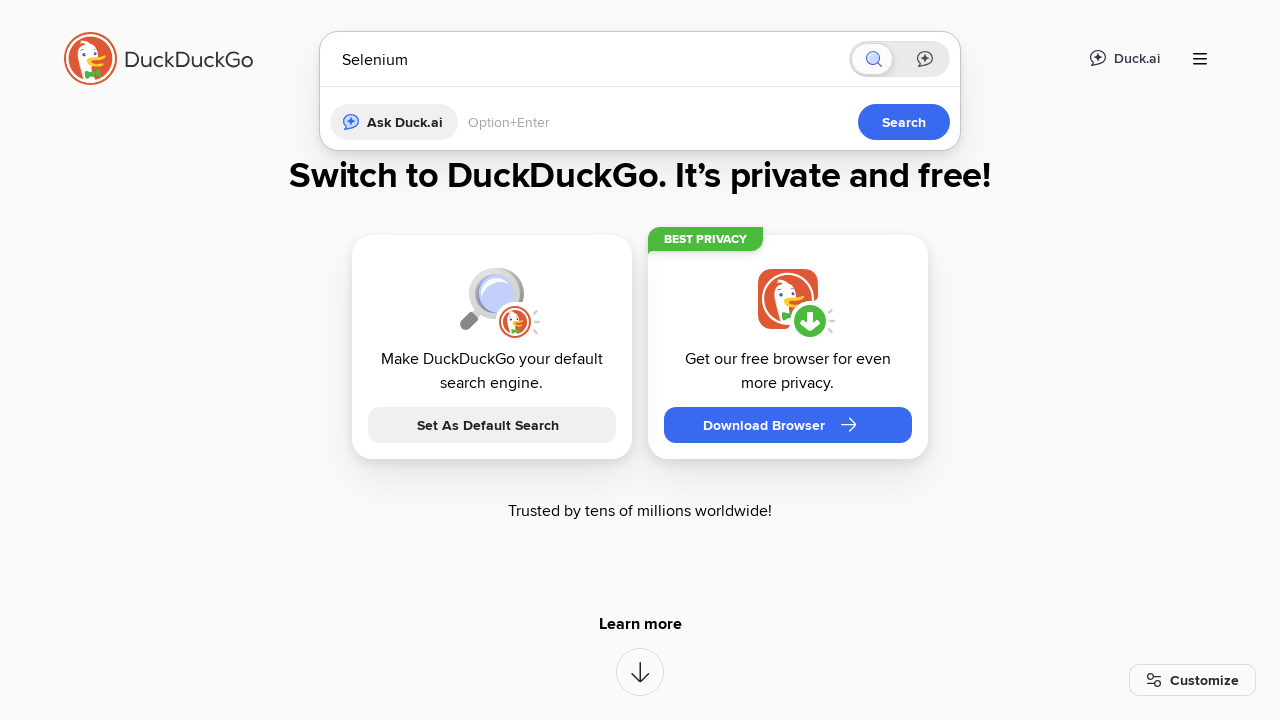

Clicked search submit button at (904, 422) on button[type='submit']
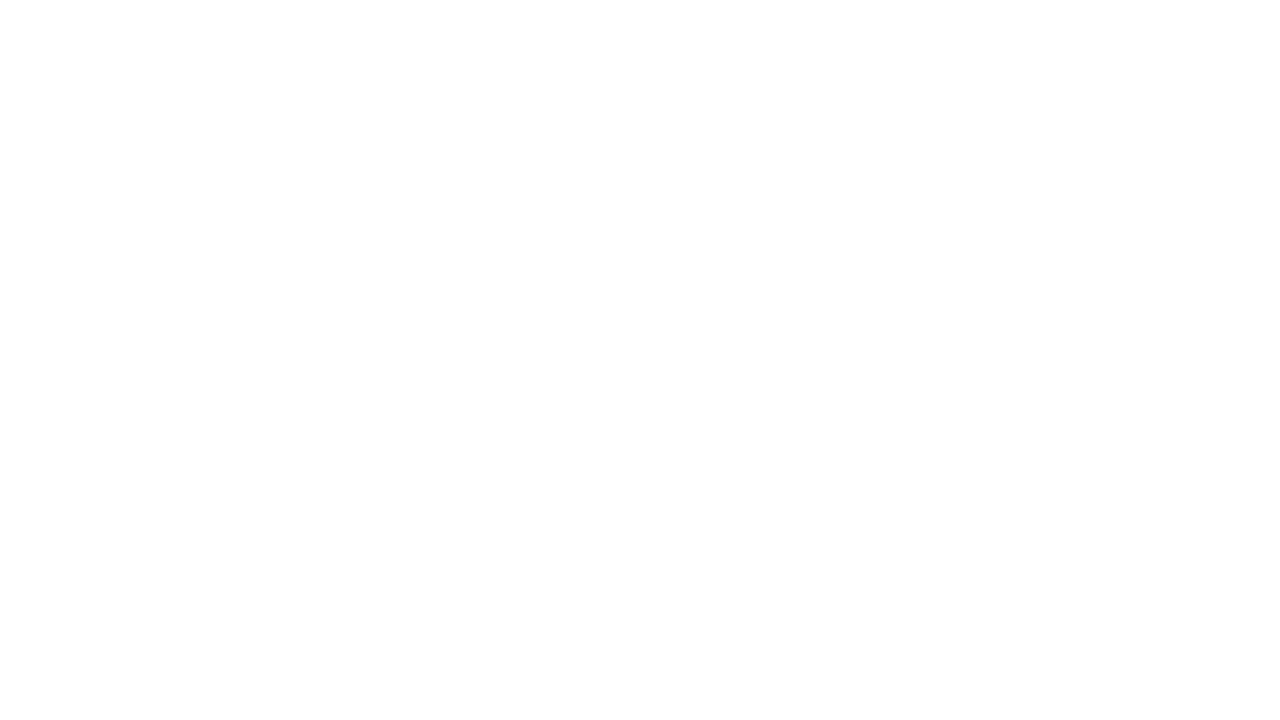

Search results page loaded (domcontentloaded)
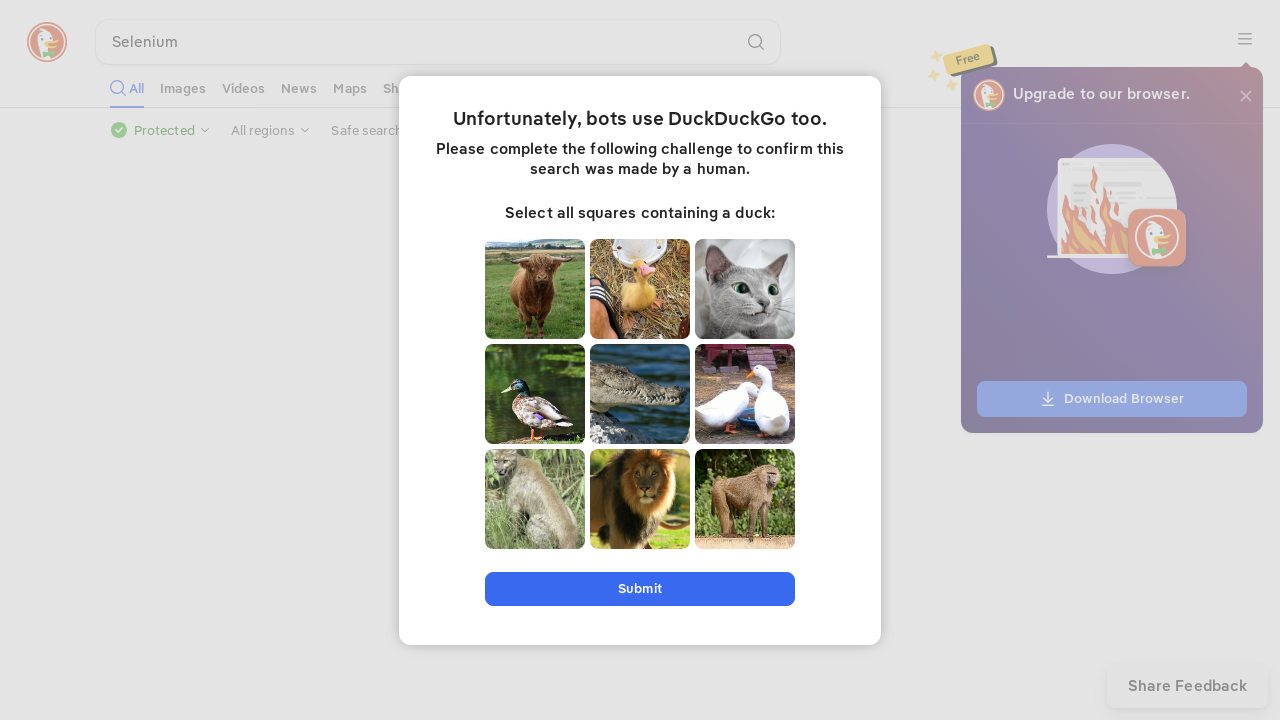

Verified page title contains 'Selenium'
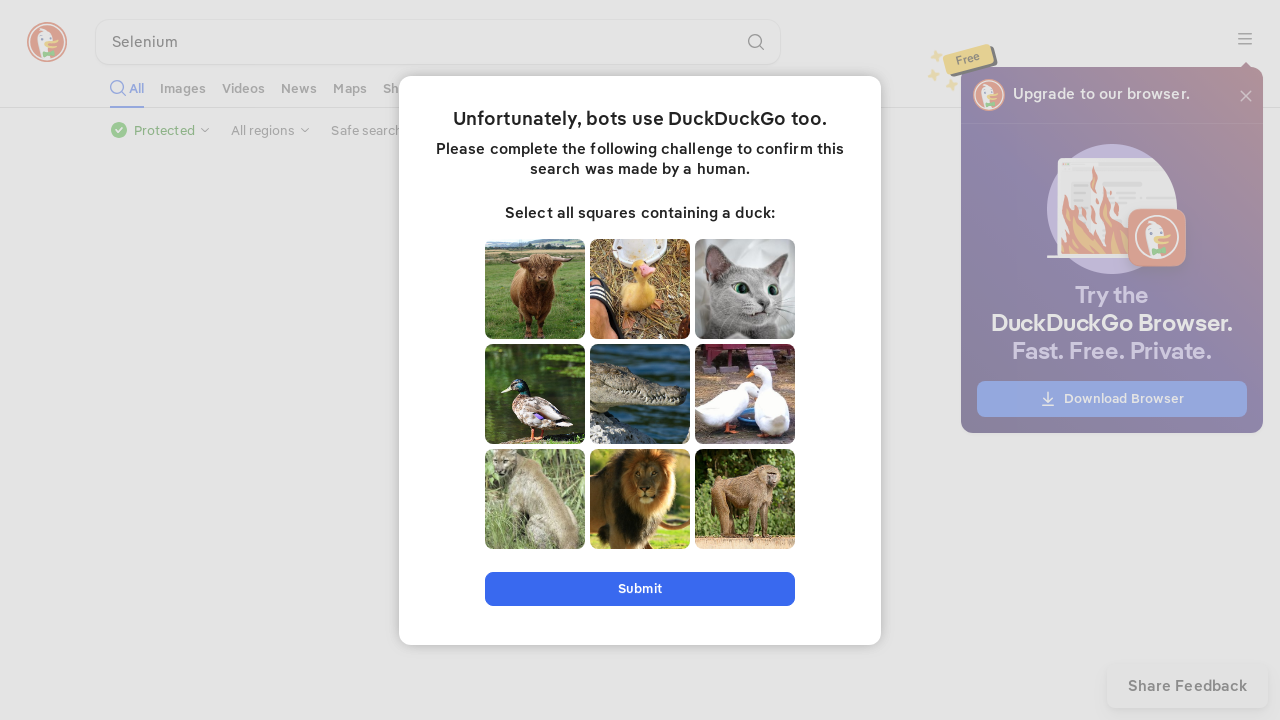

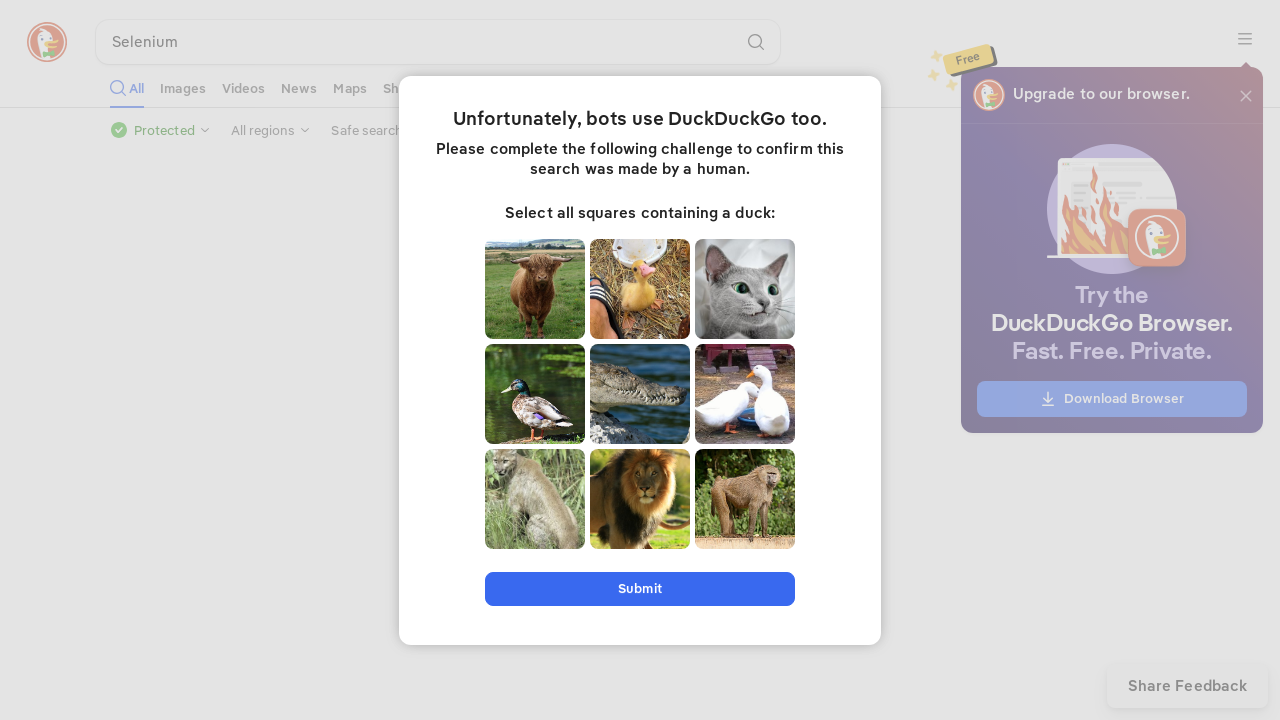